Tests JavaScript confirmation alert by clicking a button that triggers a confirm dialog, accepting it, and verifying the result message

Starting URL: http://practice.cydeo.com/javascript_alerts

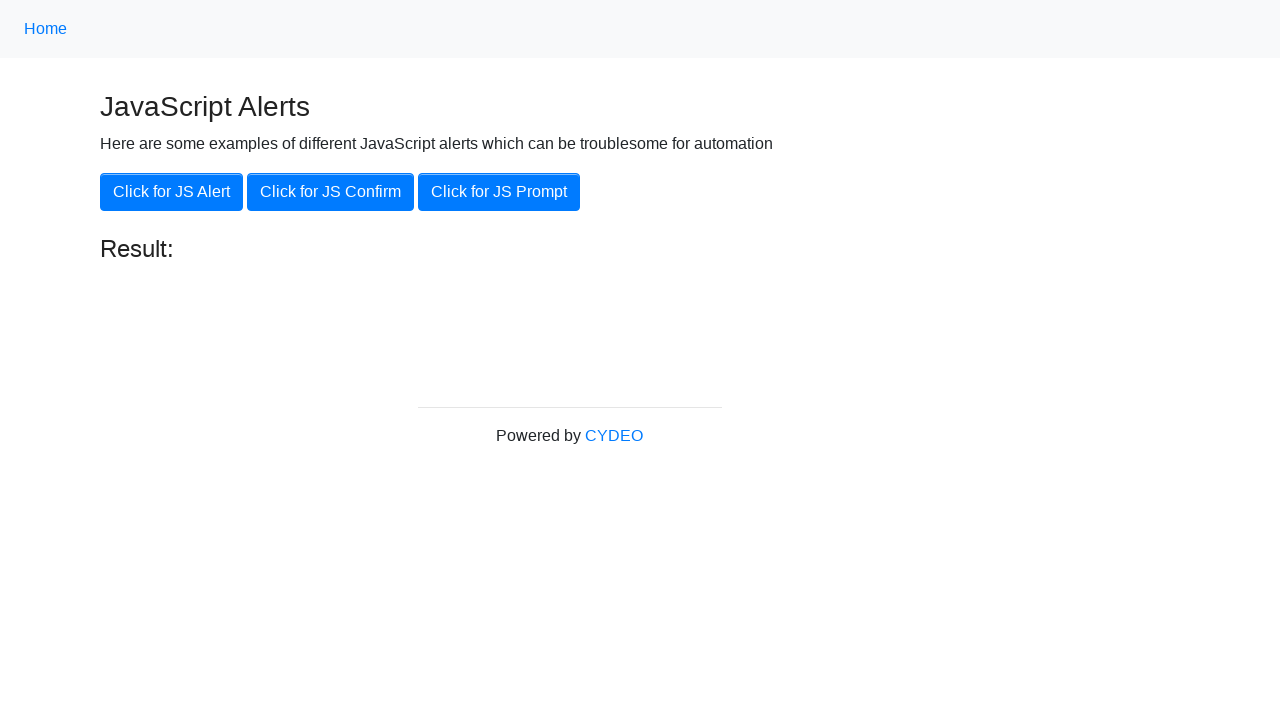

Set up dialog handler to automatically accept confirmation alerts
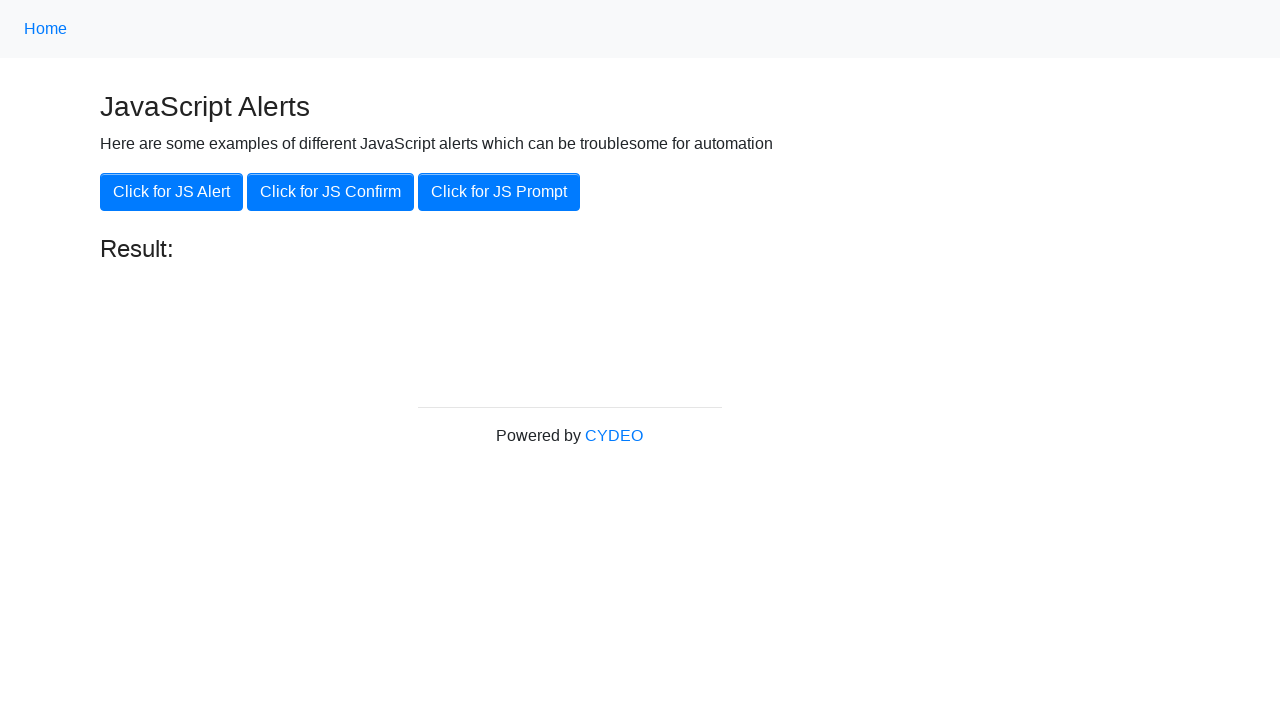

Clicked the 'Click for JS Confirm' button to trigger confirmation alert at (330, 192) on xpath=//button[.='Click for JS Confirm']
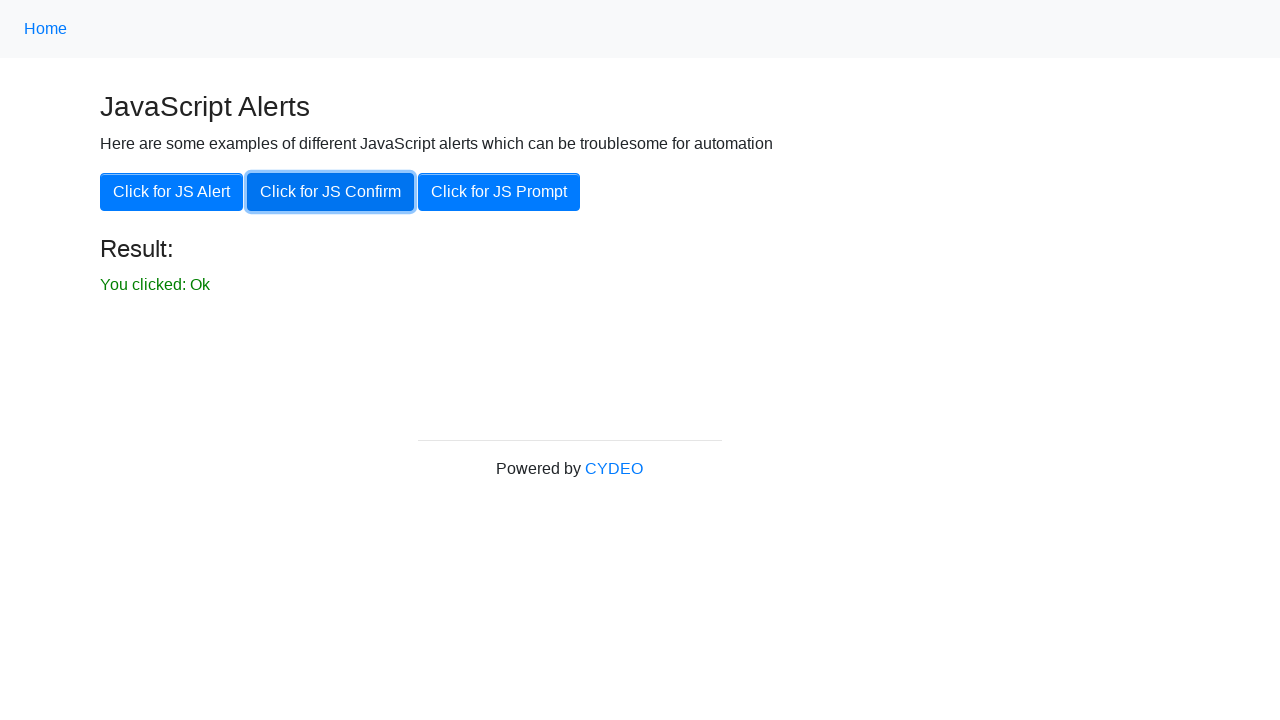

Result message element became visible after accepting confirmation dialog
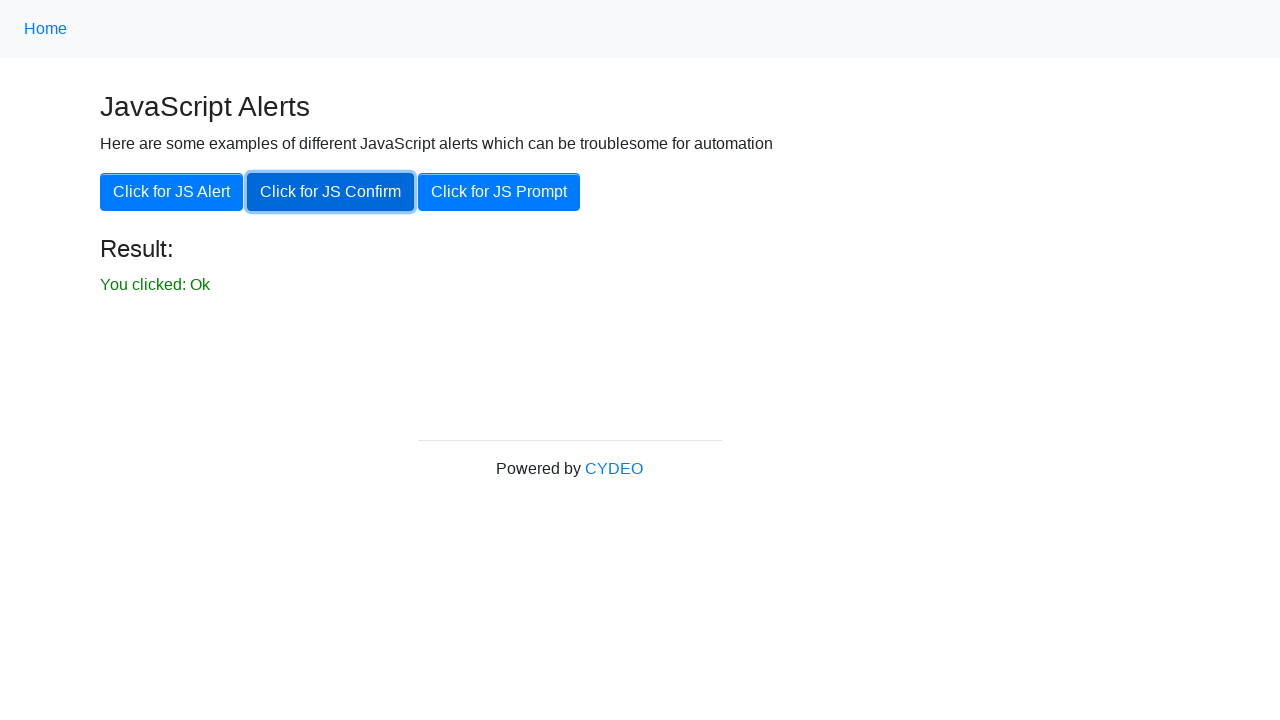

Verified result message shows 'You clicked: Ok'
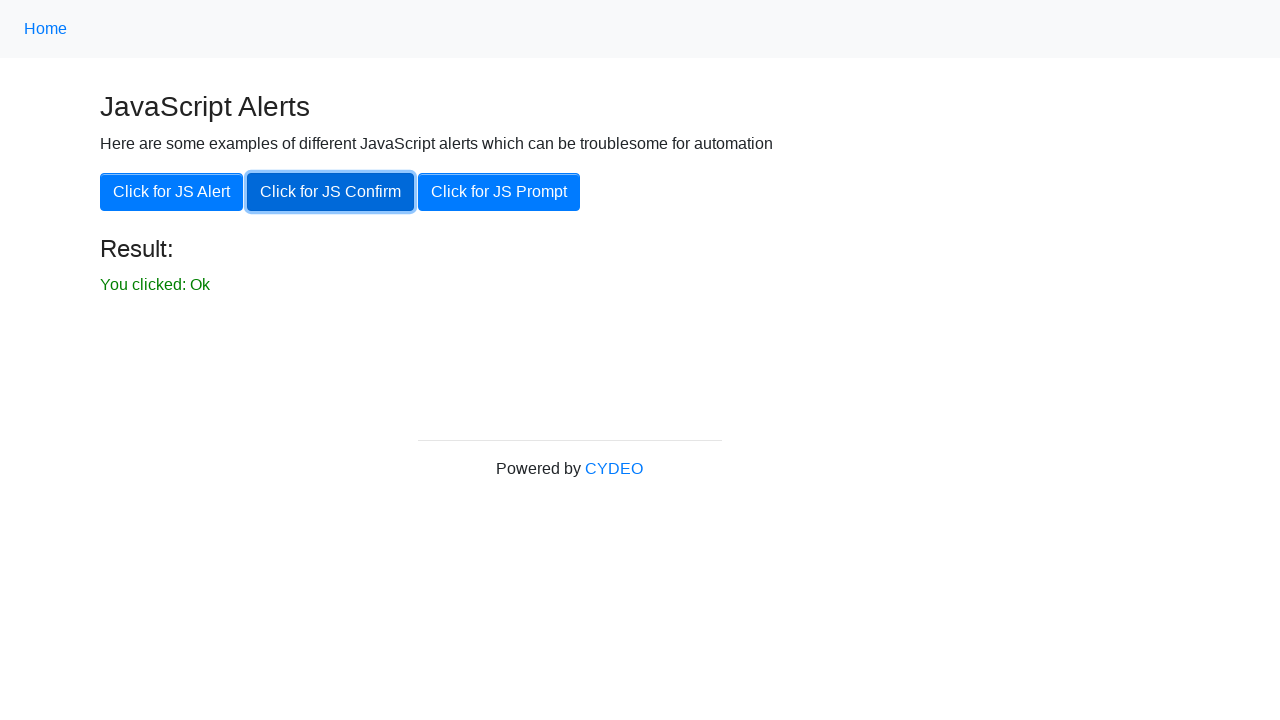

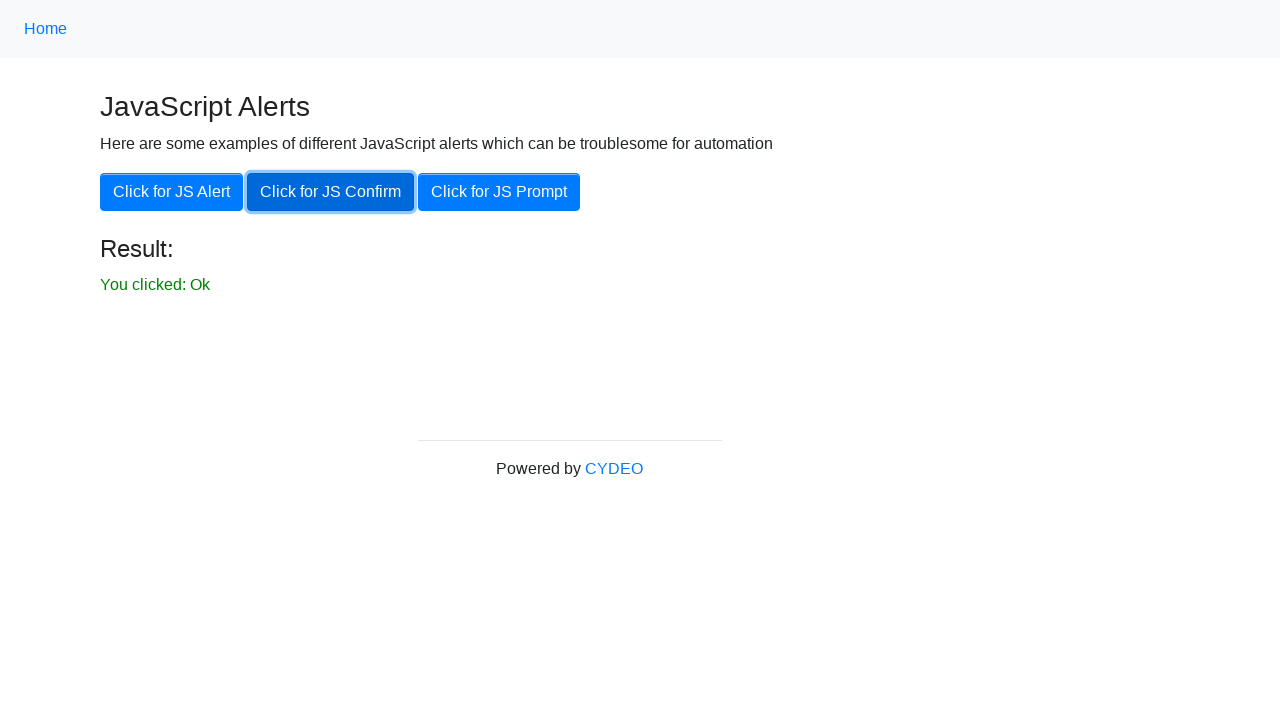